Tests the login form error handling when submitting with empty credentials after typing and clearing the fields. Verifies that "Username is required" error message appears.

Starting URL: https://www.saucedemo.com/

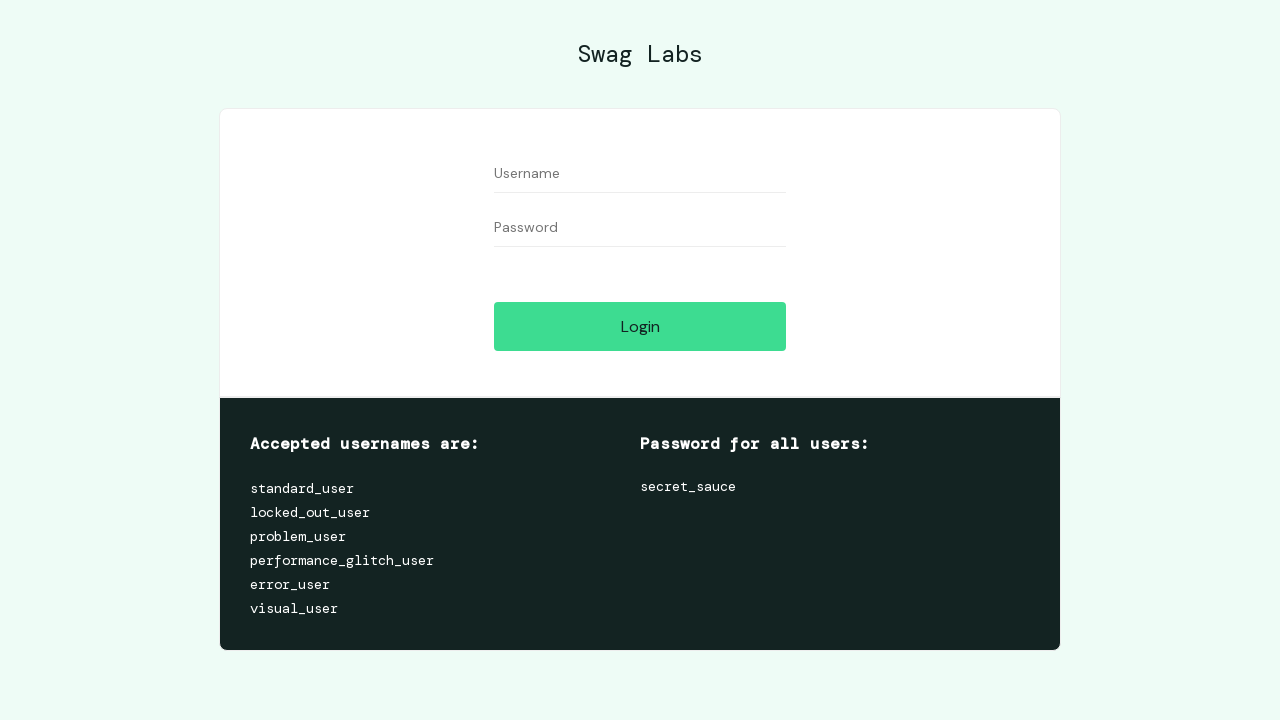

Typed 'testuser123' into the Username field on input[data-test='username']
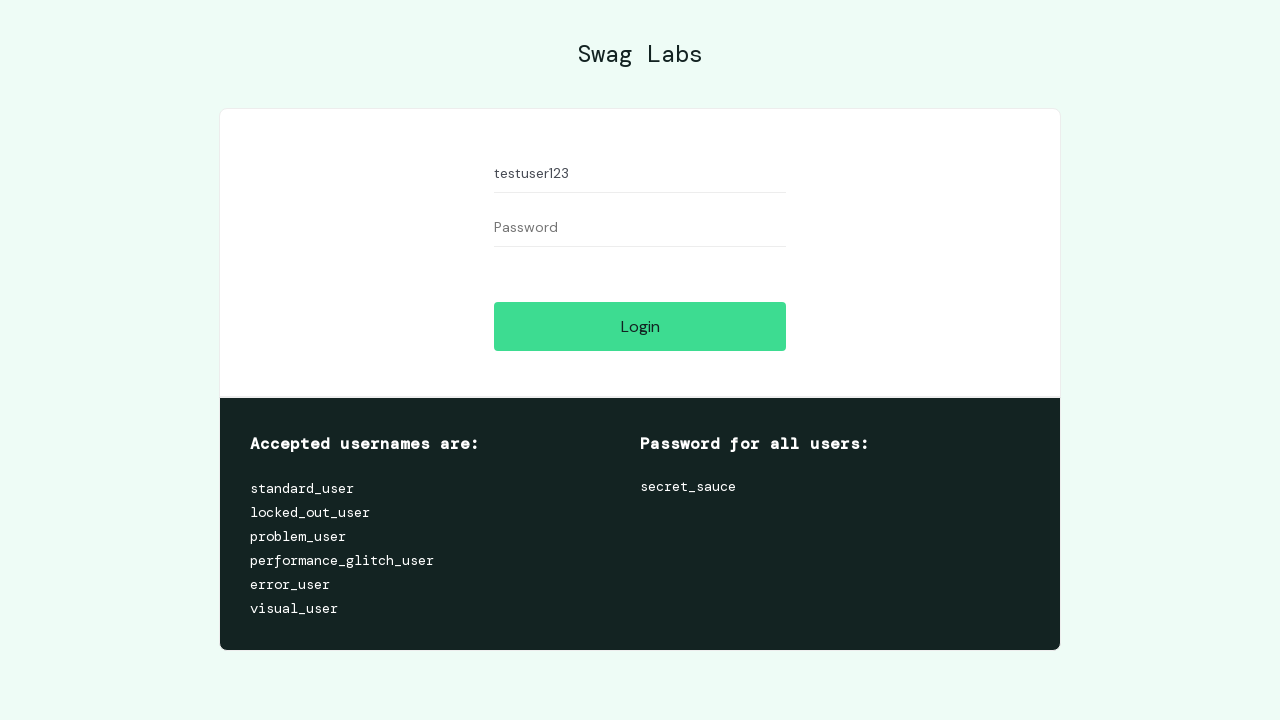

Typed 'testpass456' into the Password field on input[data-test='password']
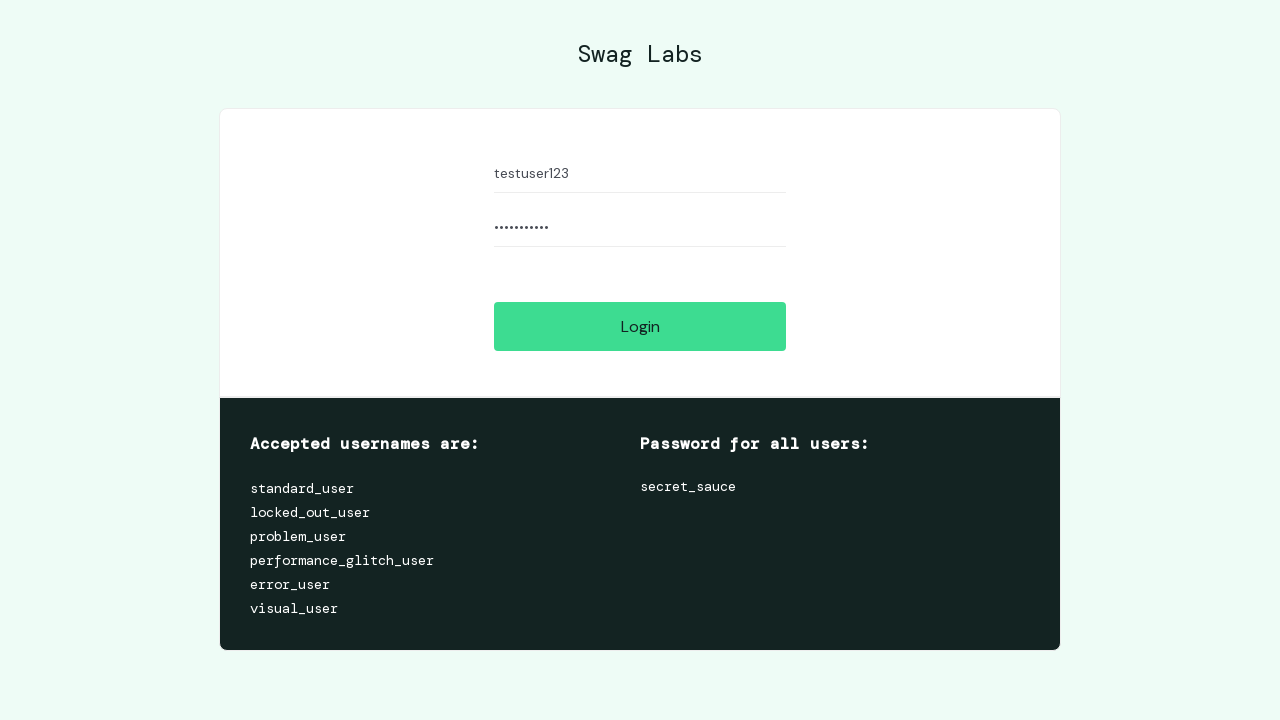

Cleared the Username field on input[data-test='username']
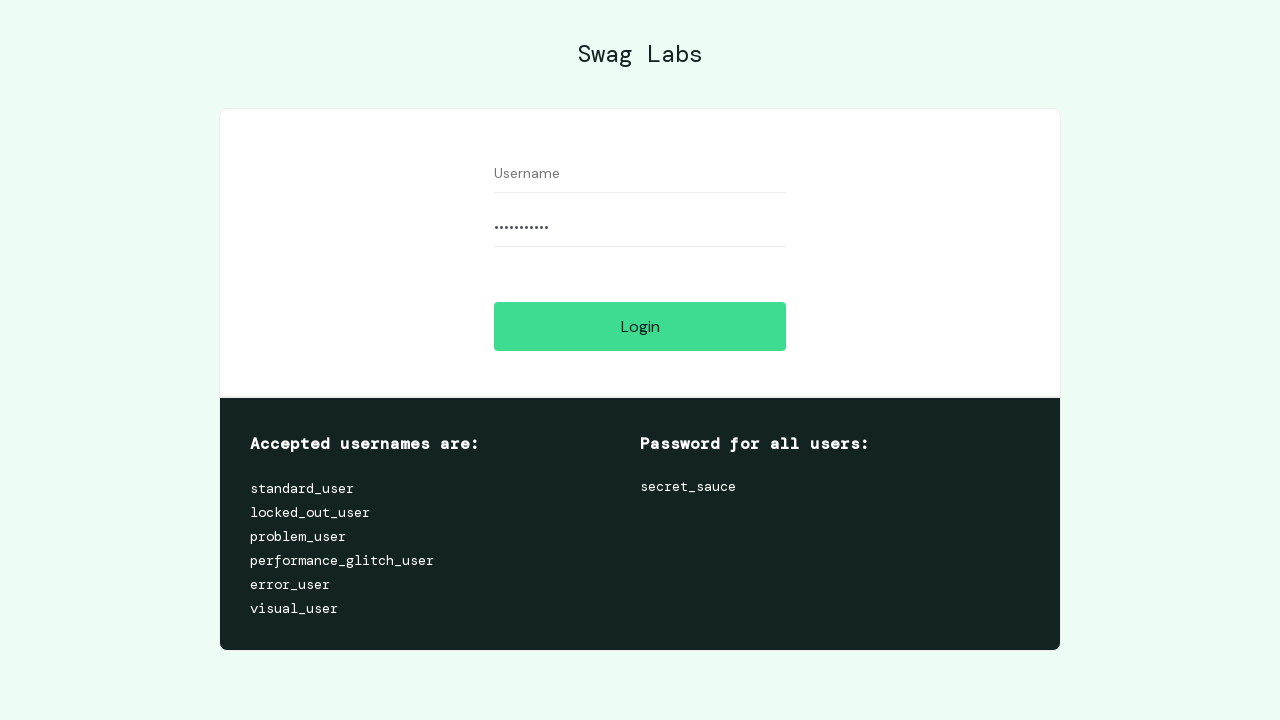

Cleared the Password field on input[data-test='password']
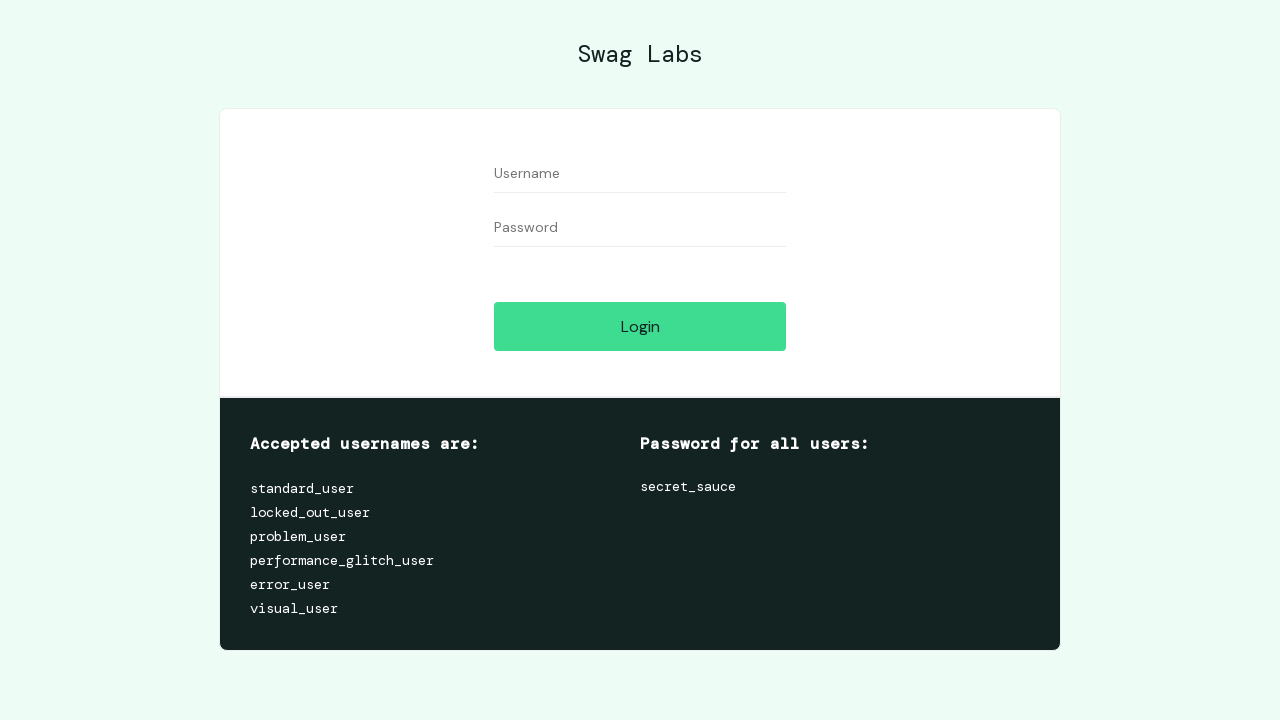

Clicked the Login button with empty credentials at (640, 326) on input[data-test='login-button']
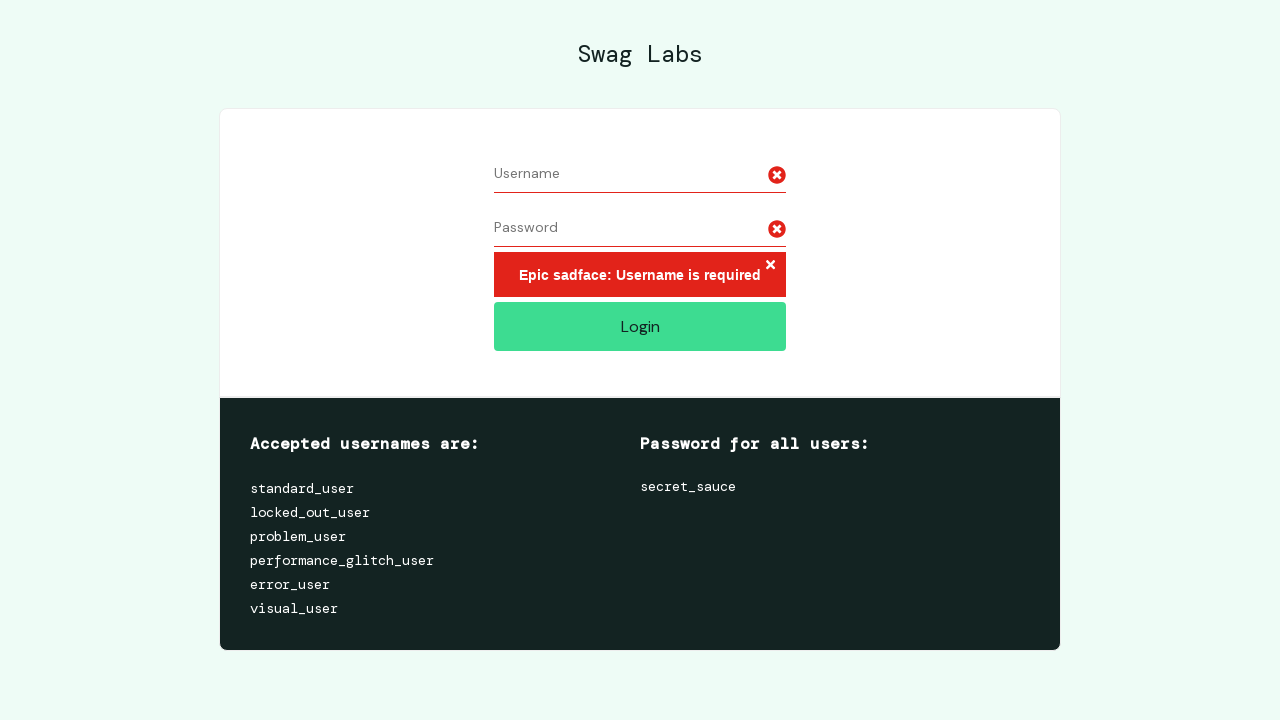

Error message appeared - 'Username is required' validation confirmed
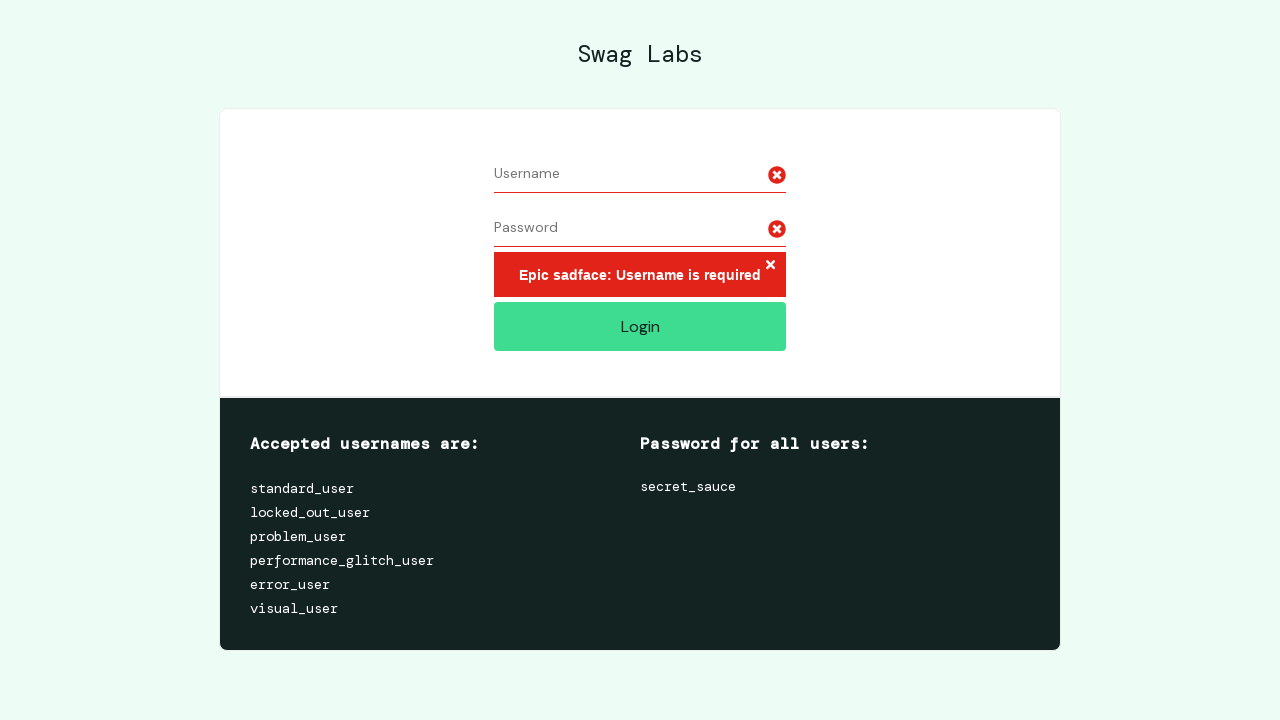

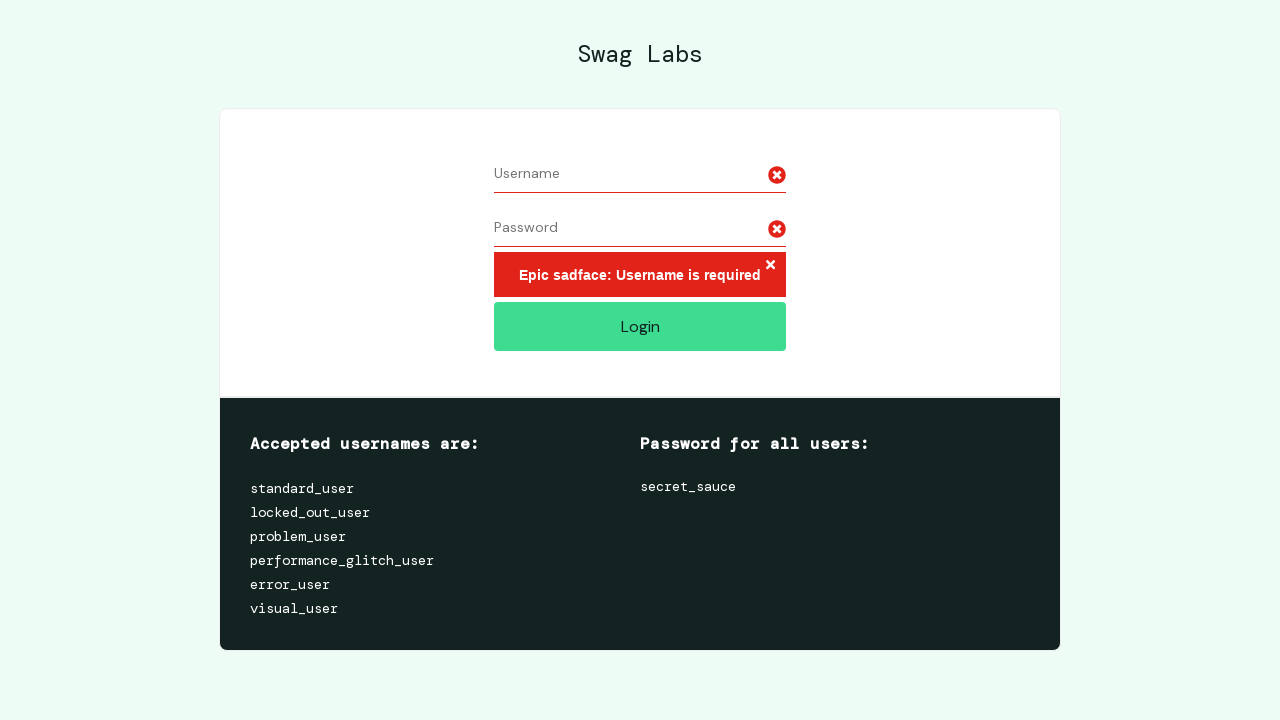